Tests text input functionality on a web form by typing text into an input field, verifying the value was entered, clearing the field, and verifying it becomes empty.

Starting URL: https://bonigarcia.dev/selenium-webdriver-java/web-form.html

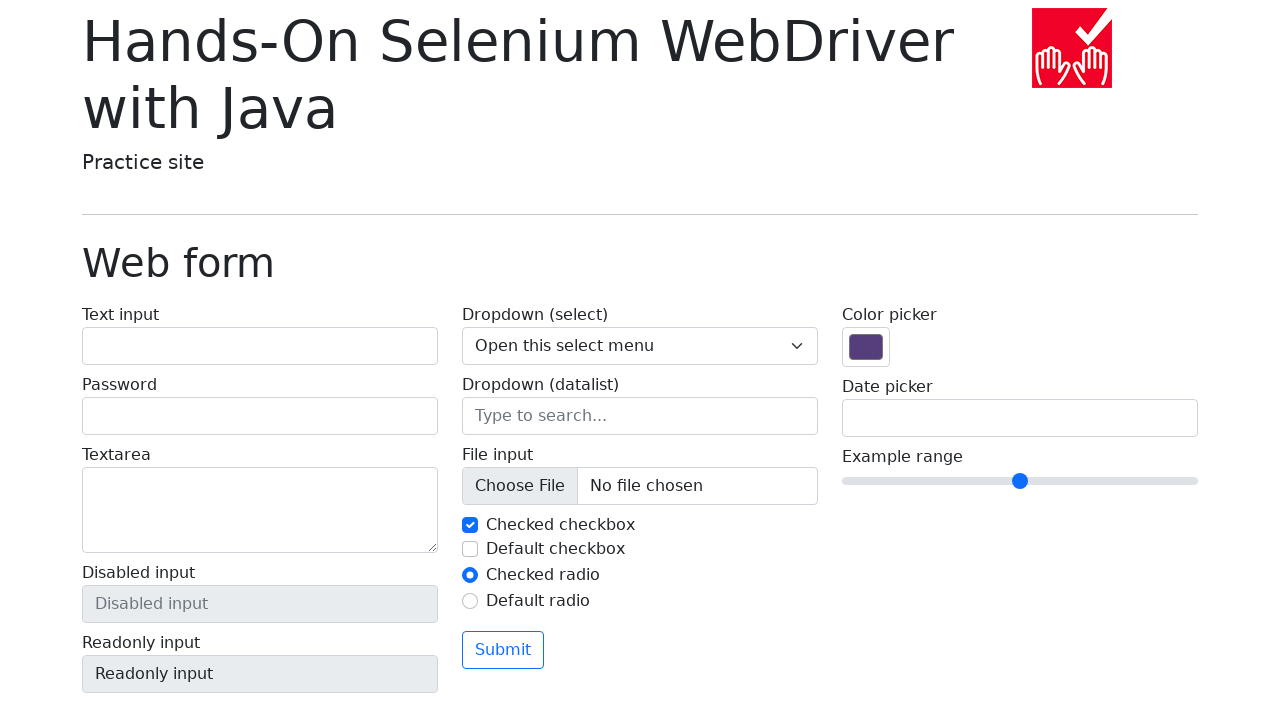

Filled text input field with 'Hello World!' on input[name='my-text']
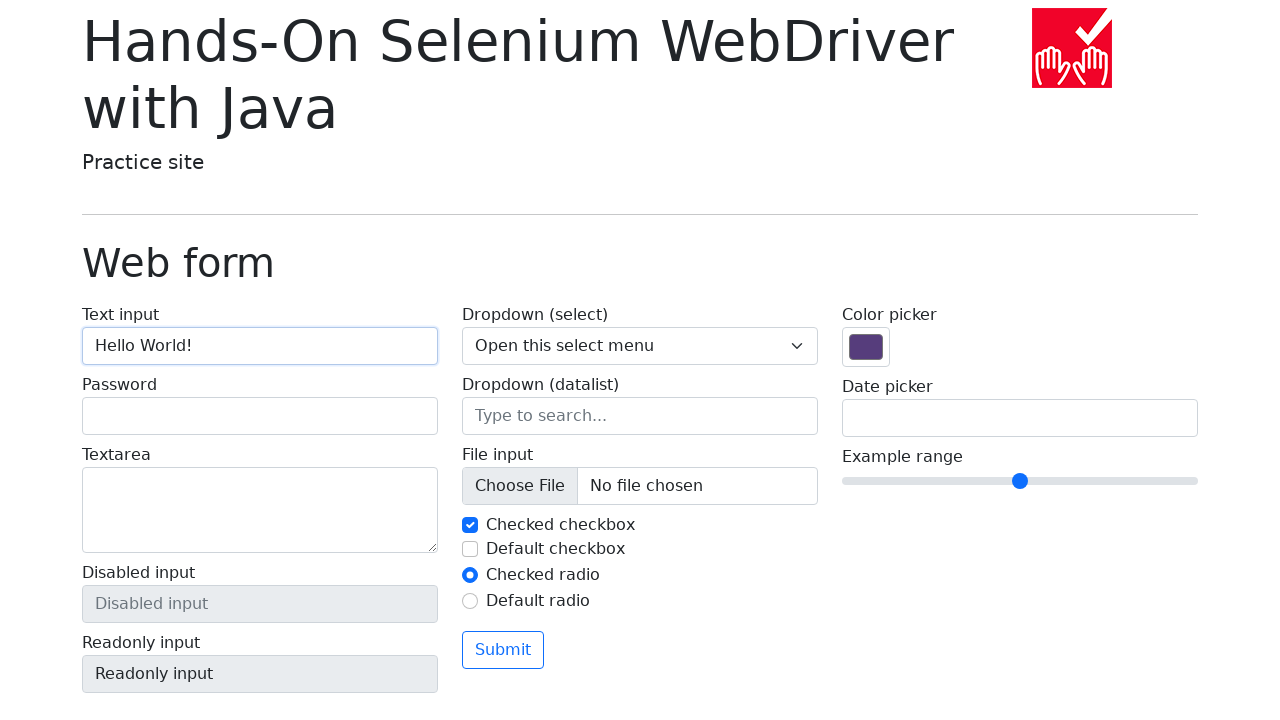

Verified text input field contains 'Hello World!'
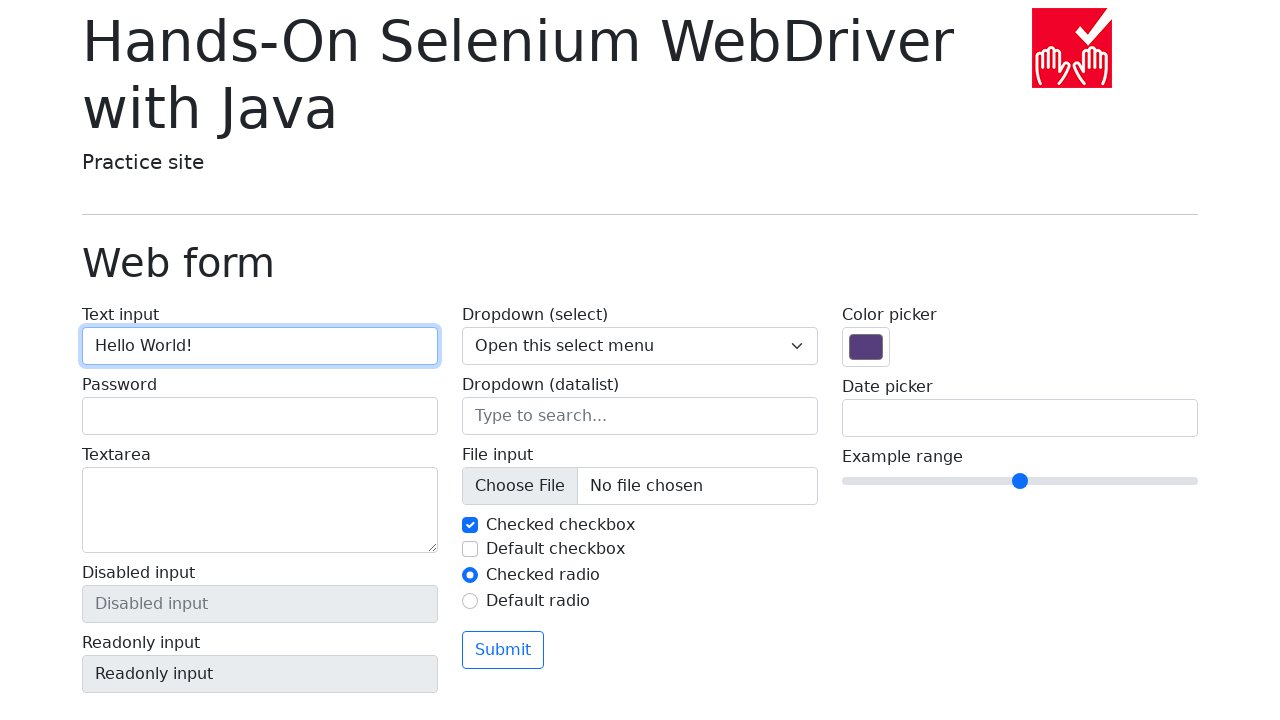

Cleared the text input field on input[name='my-text']
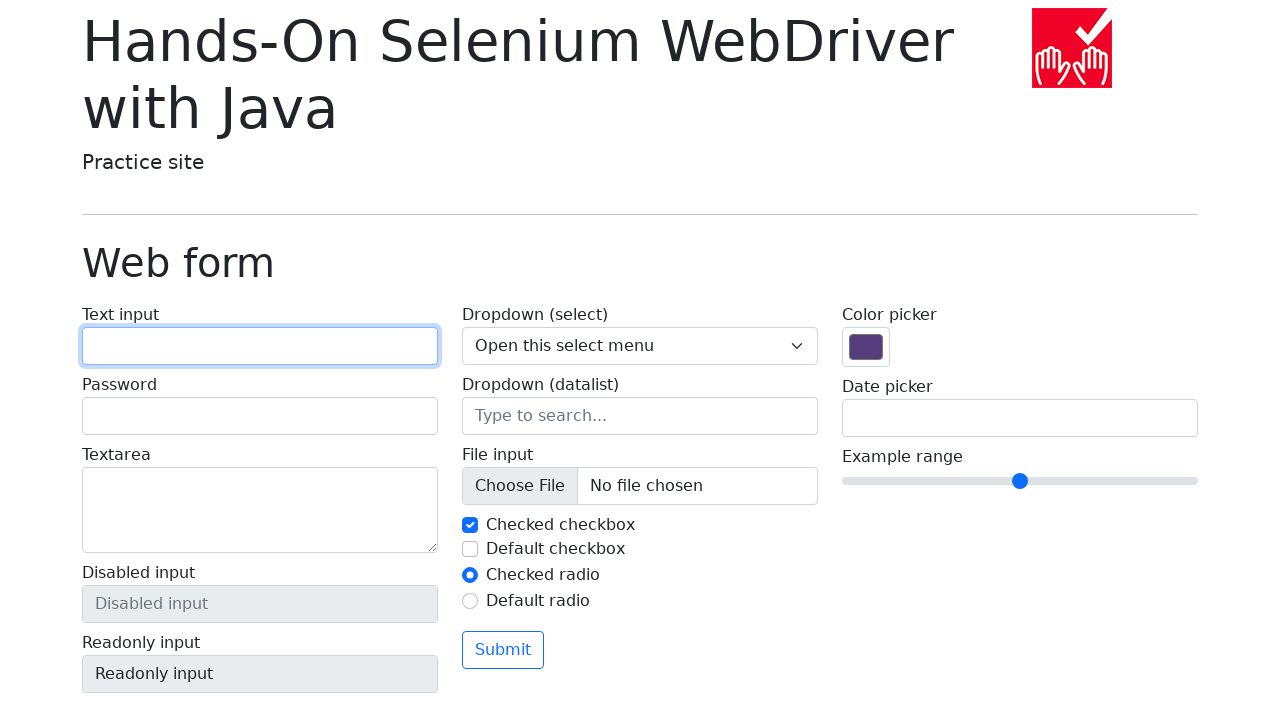

Verified text input field is now empty
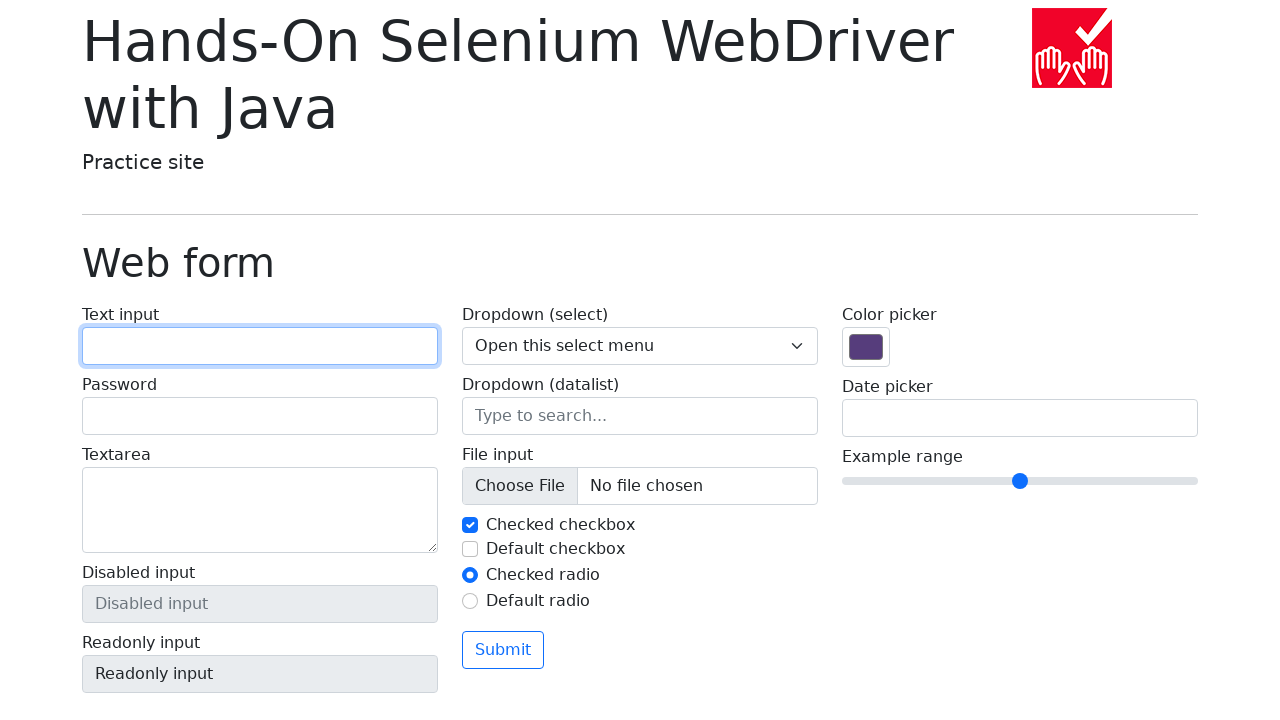

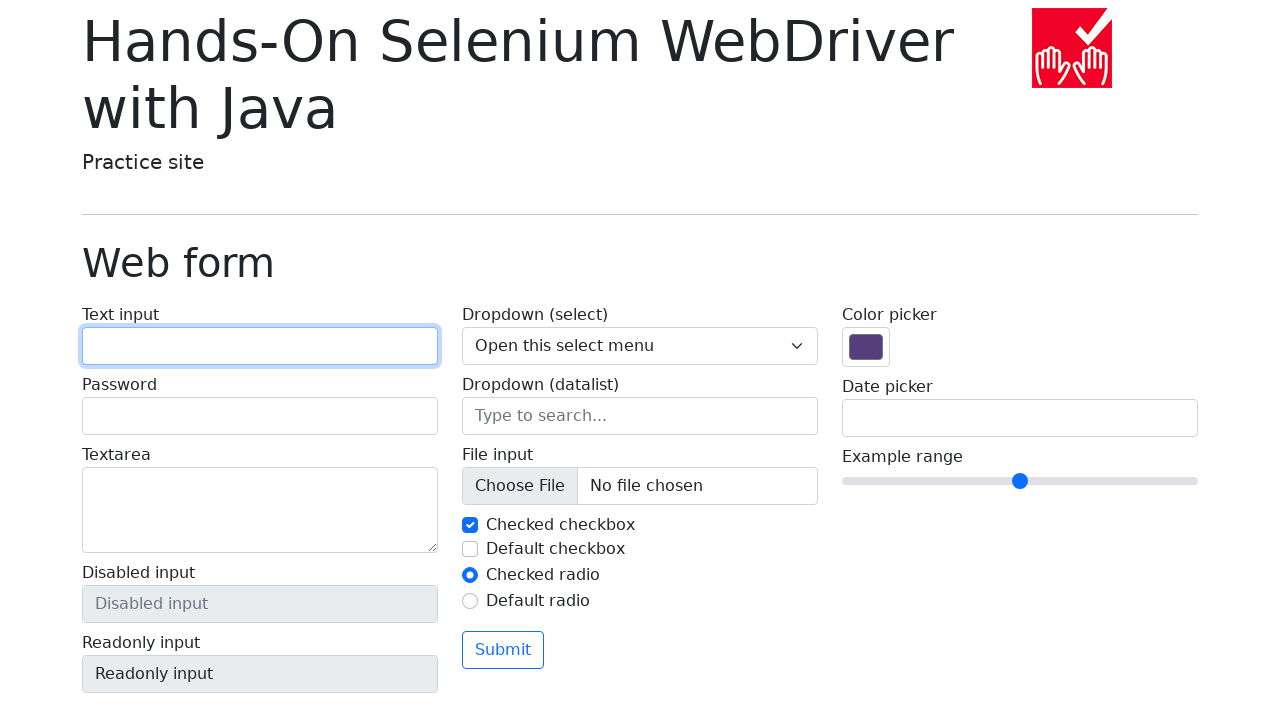